Tests company registration flow by filling out registration form with company details and submitting

Starting URL: https://leaveboard.com/

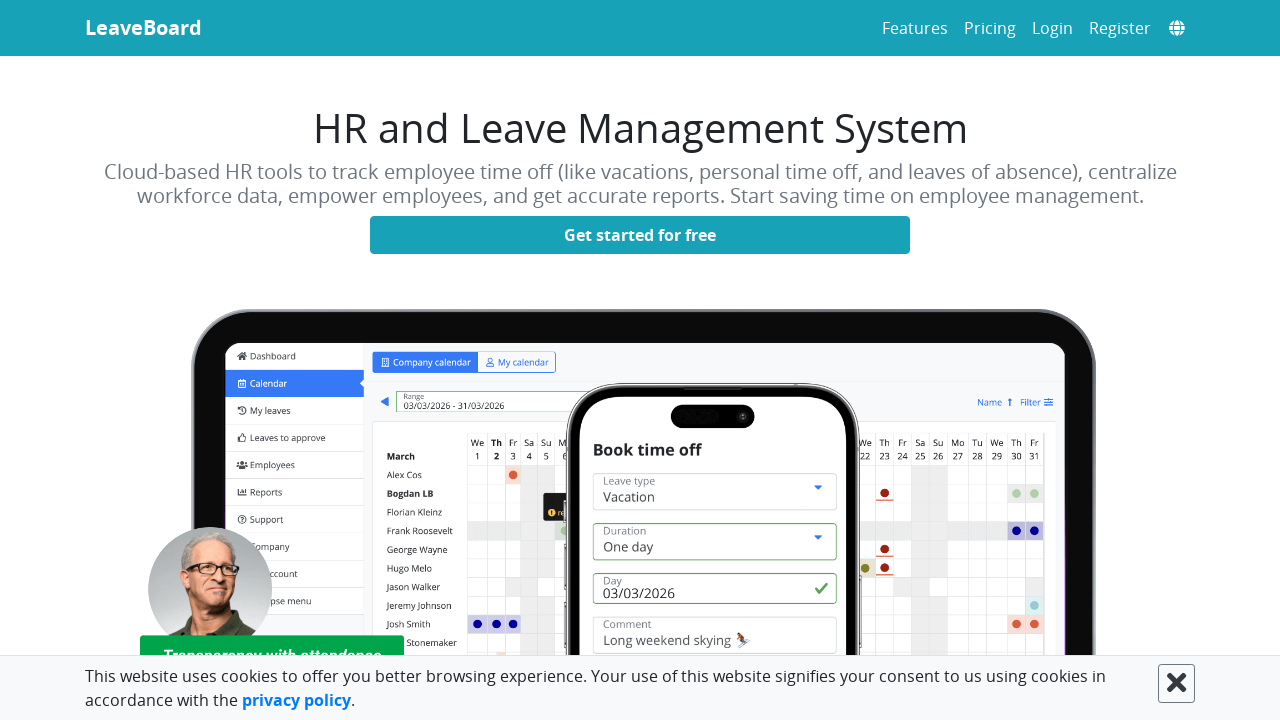

Clicked Register link at (1120, 28) on a:text('Register')
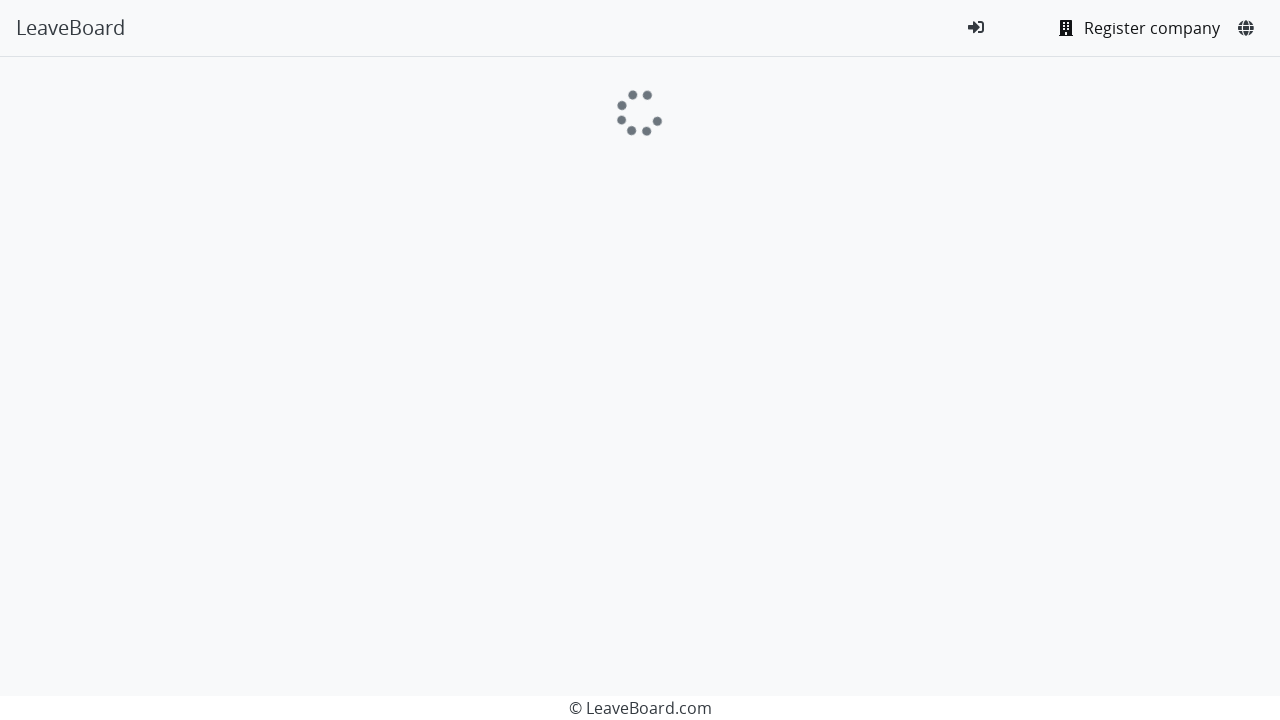

Waited for registration form to load
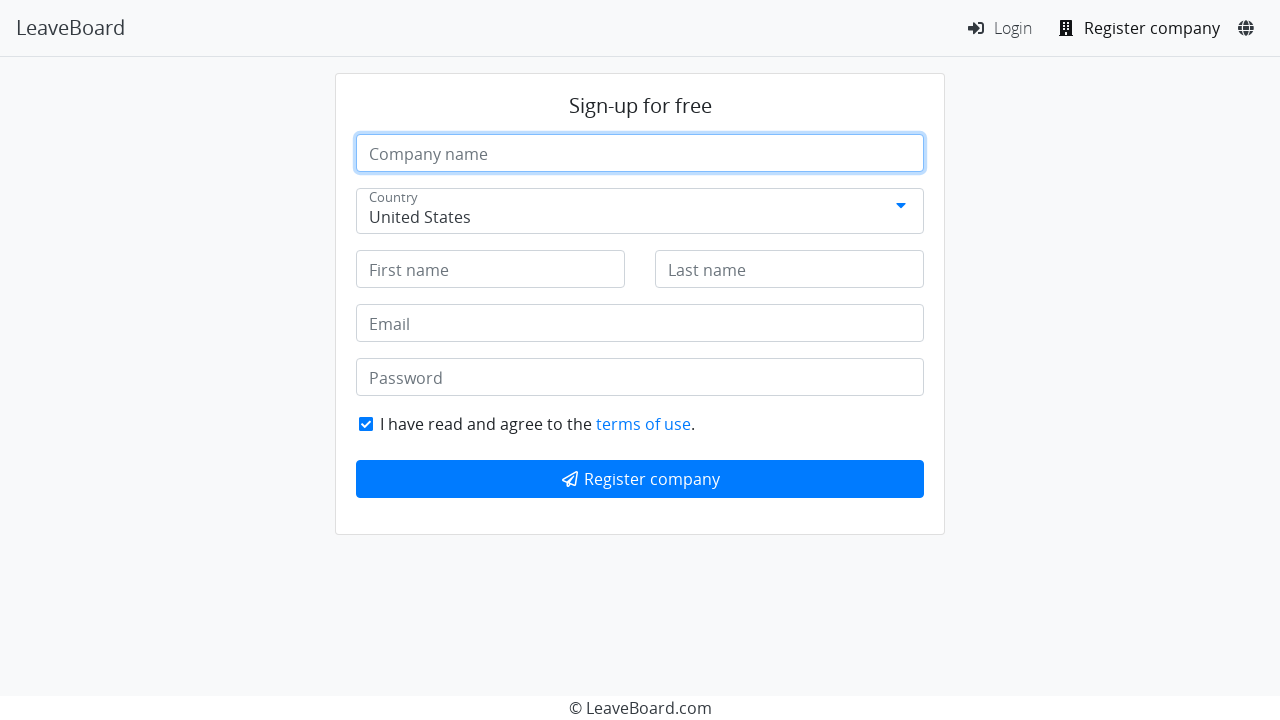

Filled company name field with 'TechCorp Solutions' on (//input[@type='text'])[1]
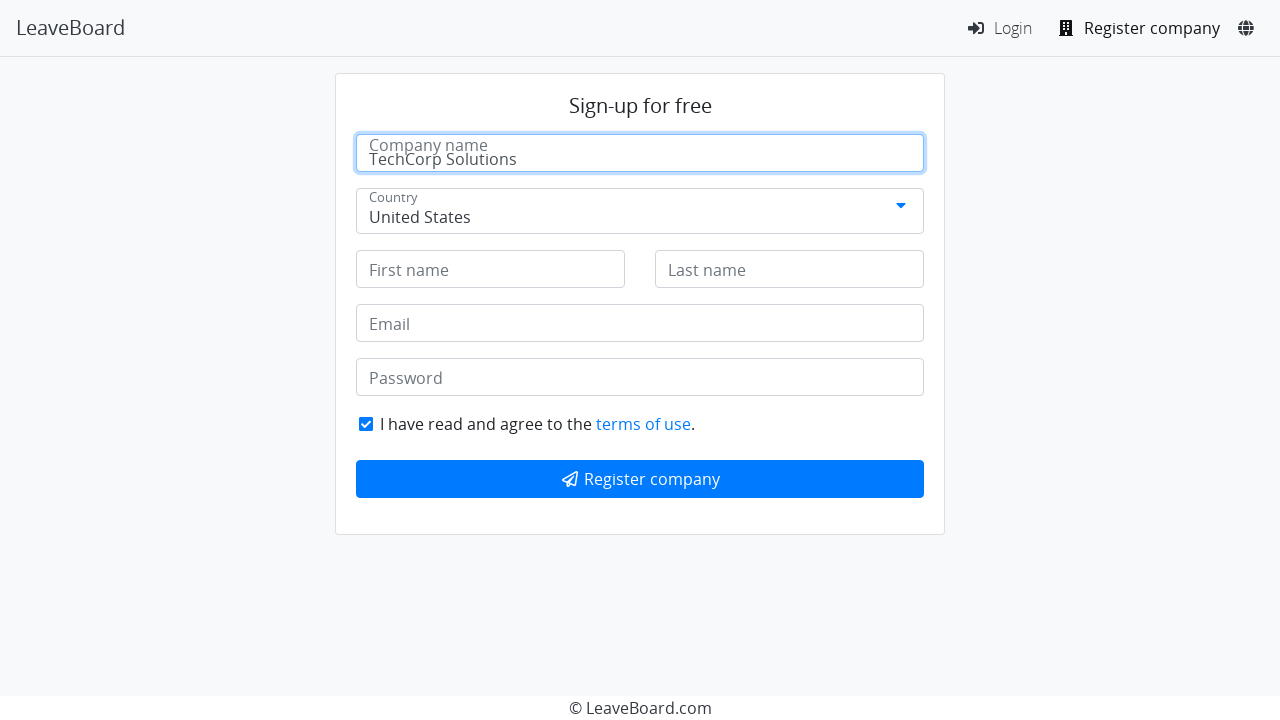

Filled contact person name field with 'John Smith' on (//input[@type='text'])[2]
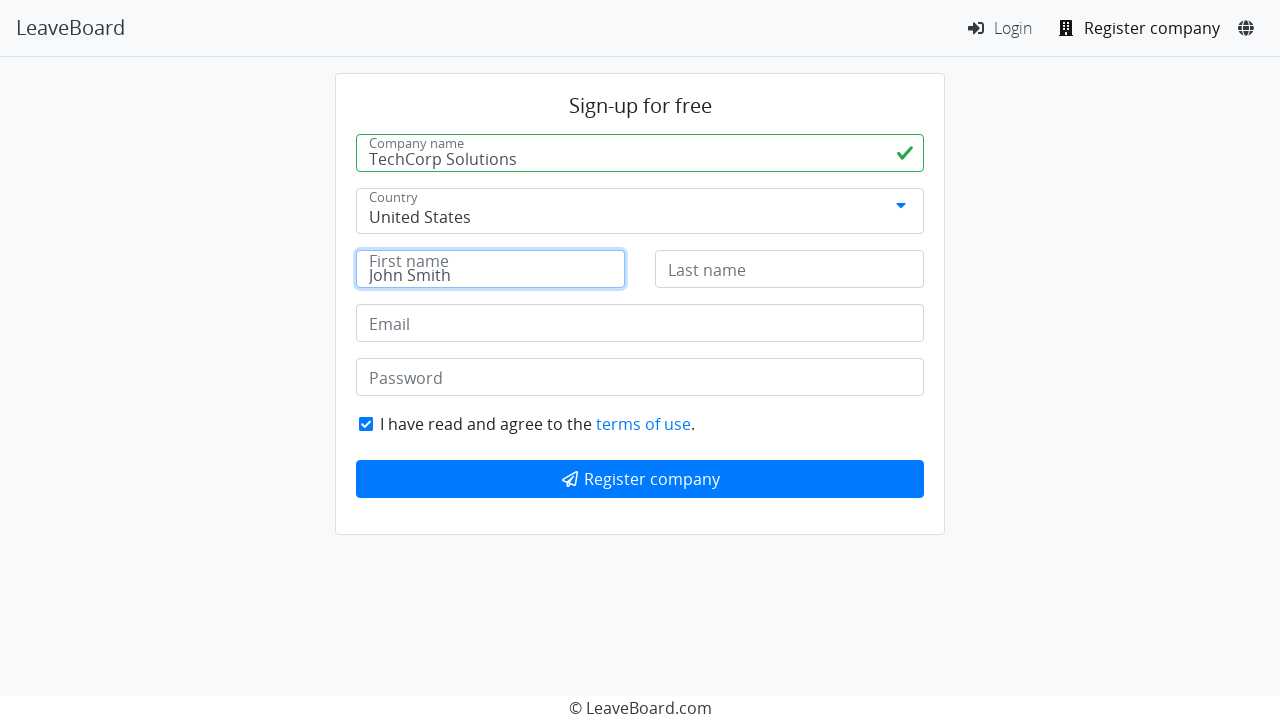

Filled email field with 'contact@techcorp.com' on (//input[@type='text'])[3]
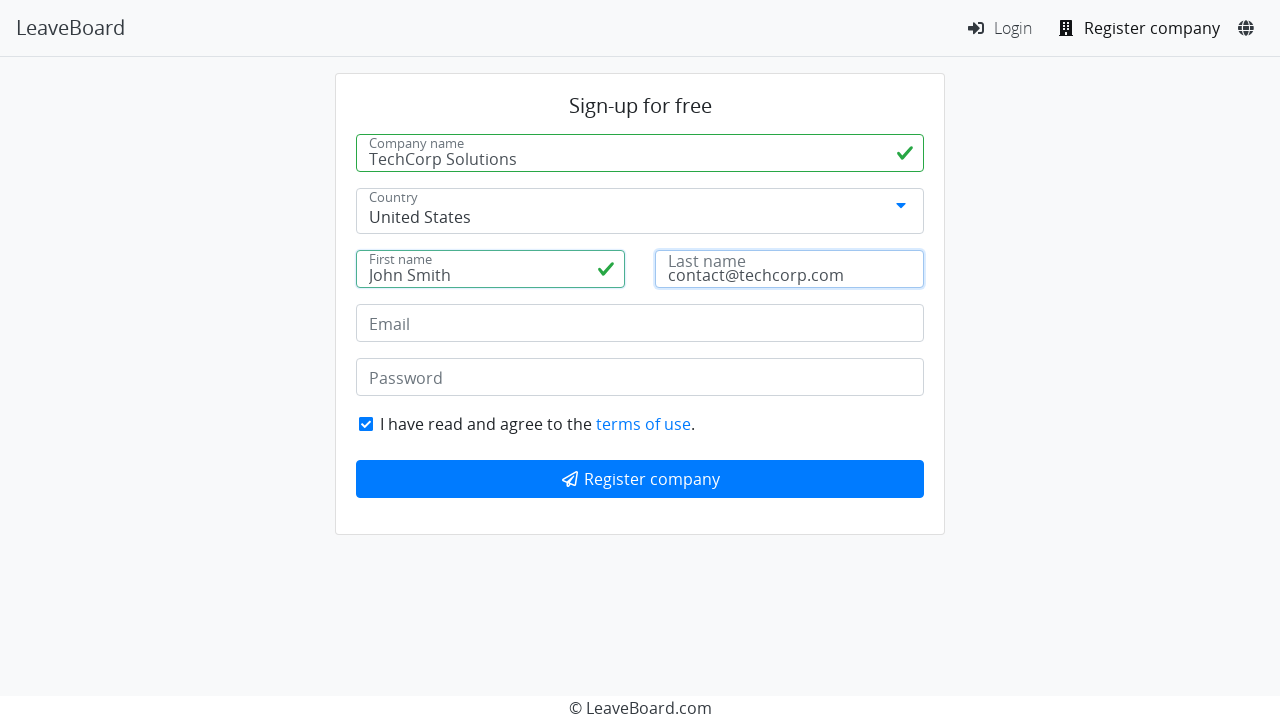

Filled phone number field with '+1234567890' on (//input[@type='text'])[4]
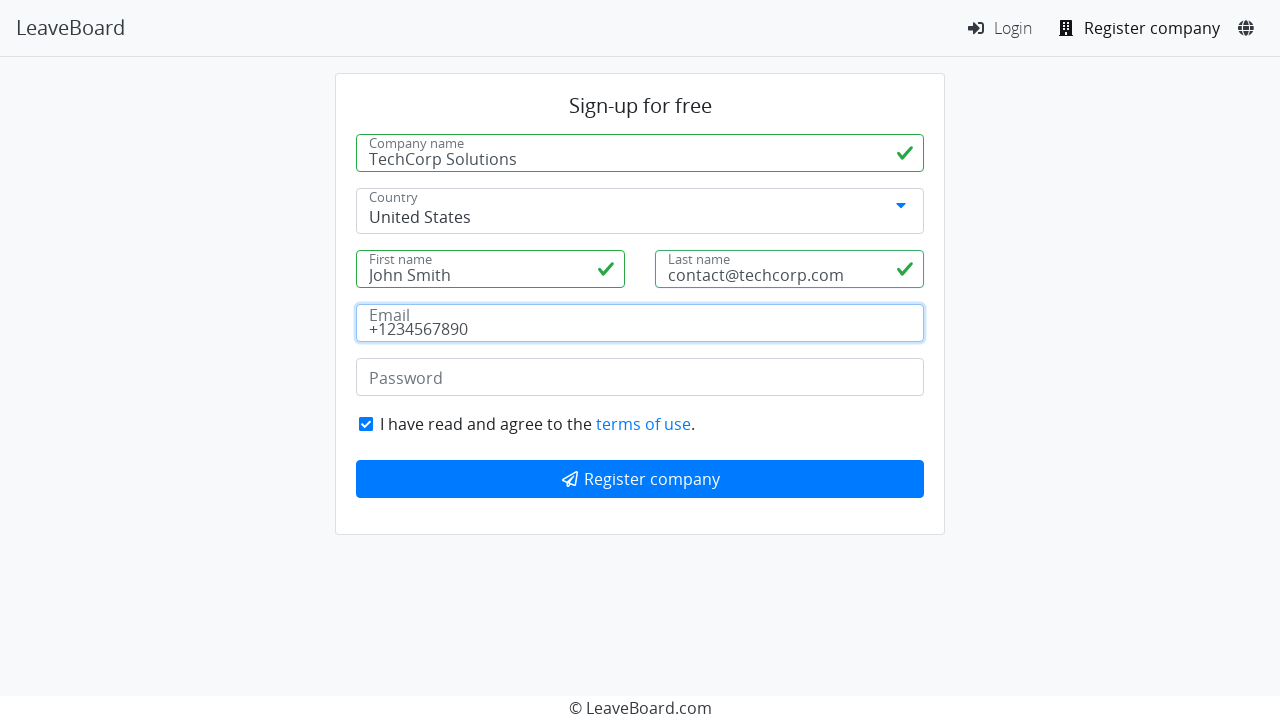

Filled password field with secure password on //input[@type='password']
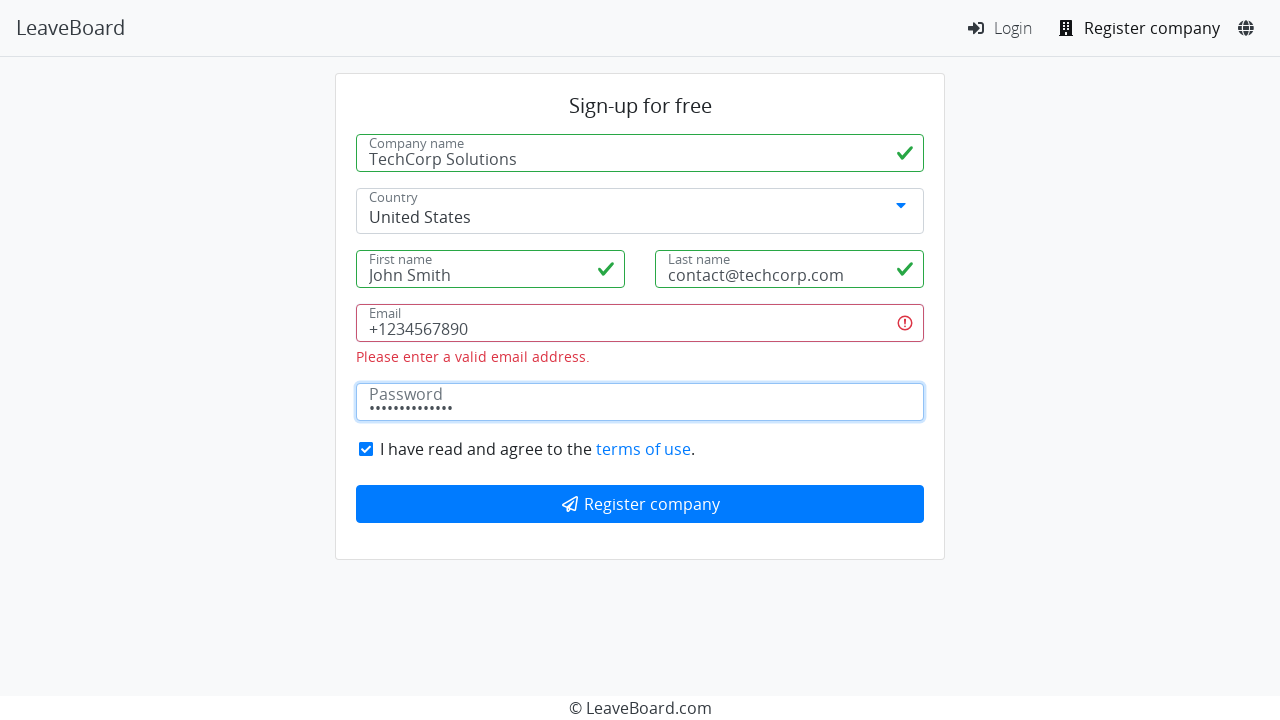

Clicked Register company button to submit form at (640, 504) on xpath=//div[text()='Register company']
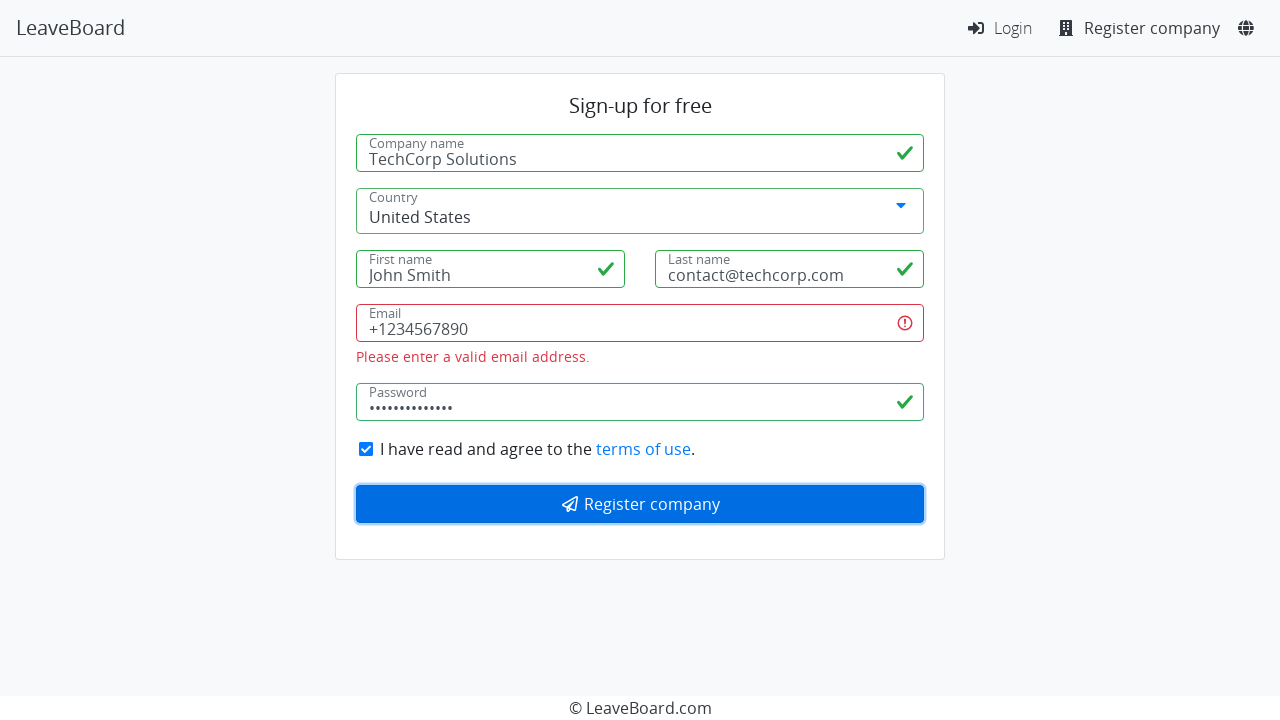

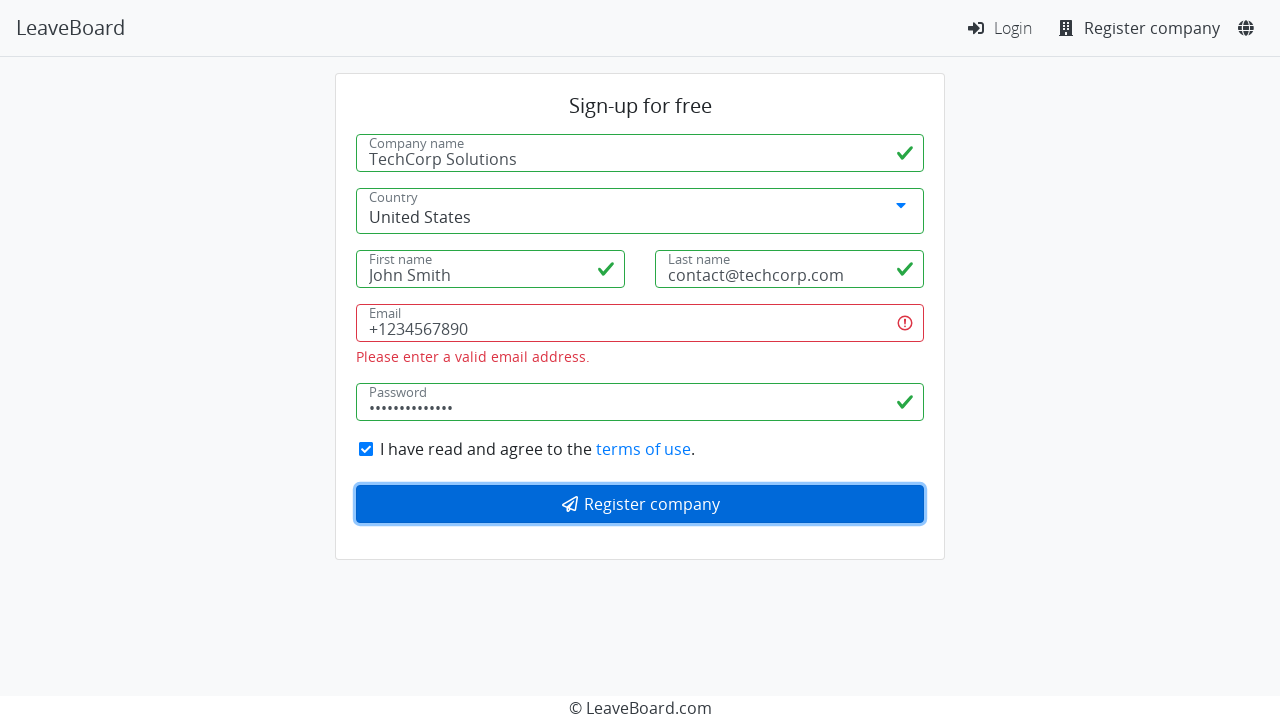